Tests iframe handling and drag-and-drop functionality on the jQuery UI droppable demo page by dragging an element into a drop target, then navigating to the Draggable section.

Starting URL: https://jqueryui.com/droppable/

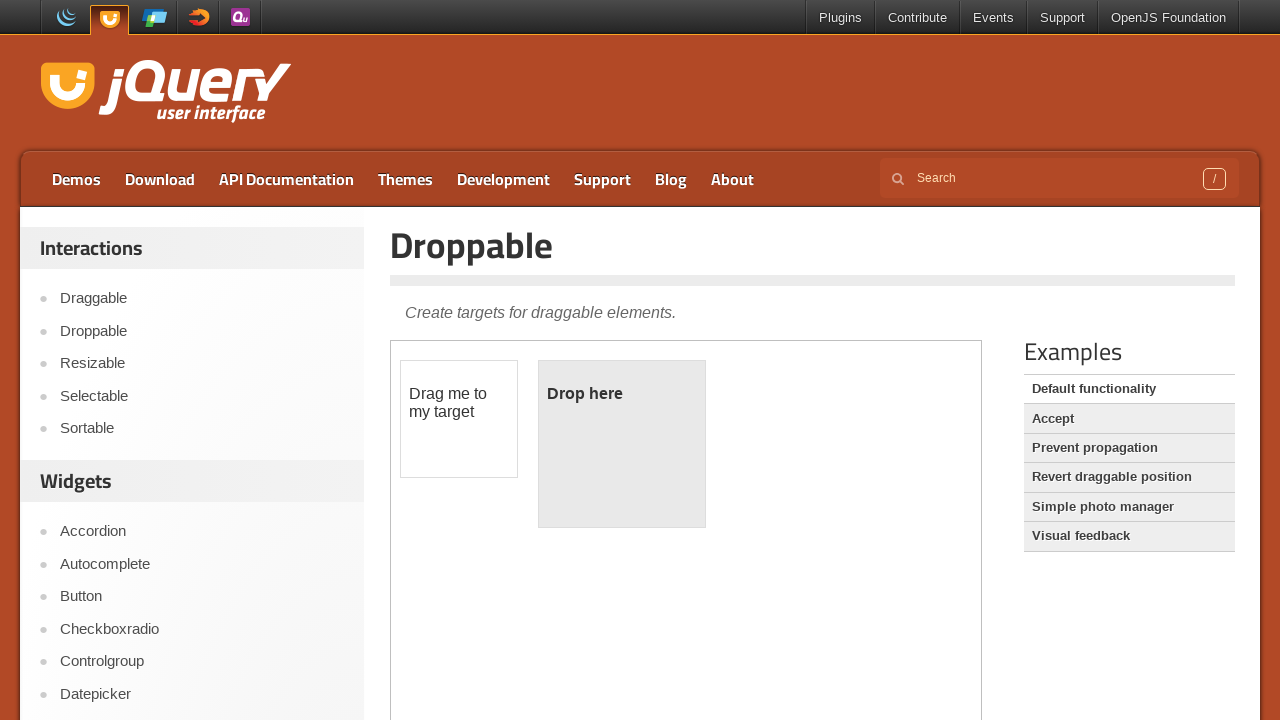

Located the demo iframe
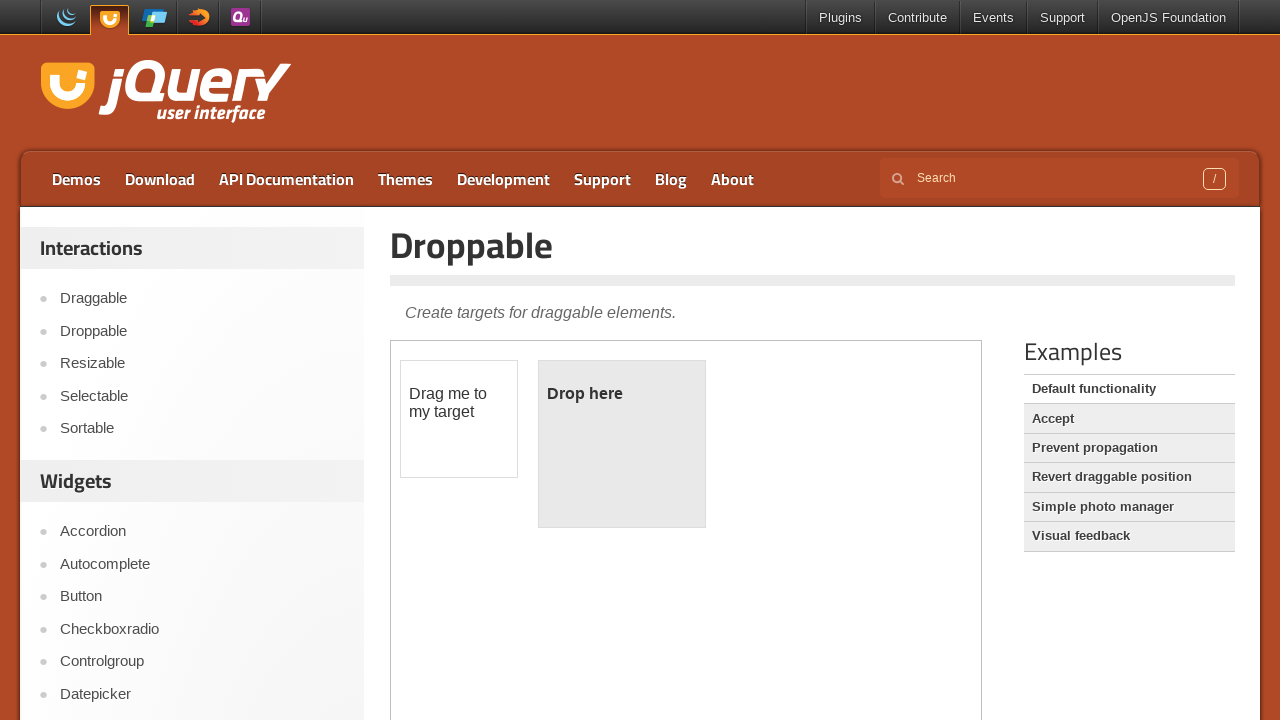

Clicked on the draggable element within the iframe at (459, 419) on .demo-frame >> internal:control=enter-frame >> #draggable
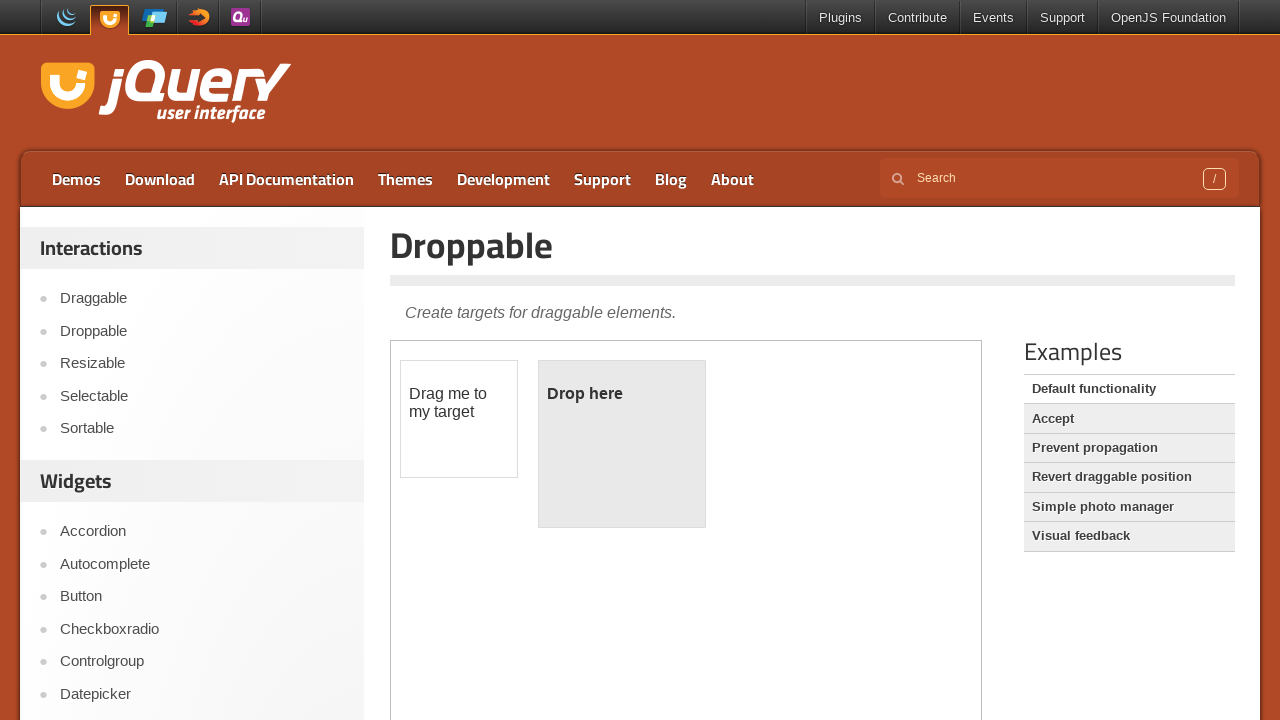

Located source and target elements for drag-and-drop
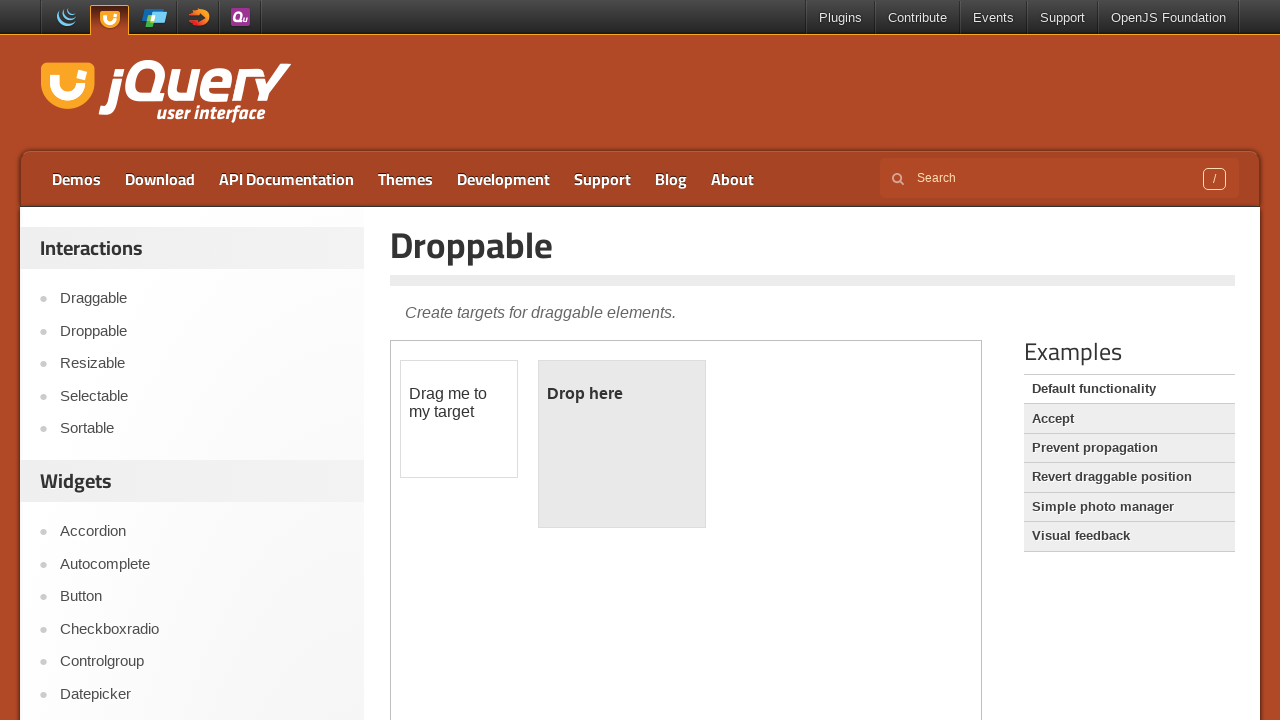

Dragged the draggable element into the droppable target at (622, 444)
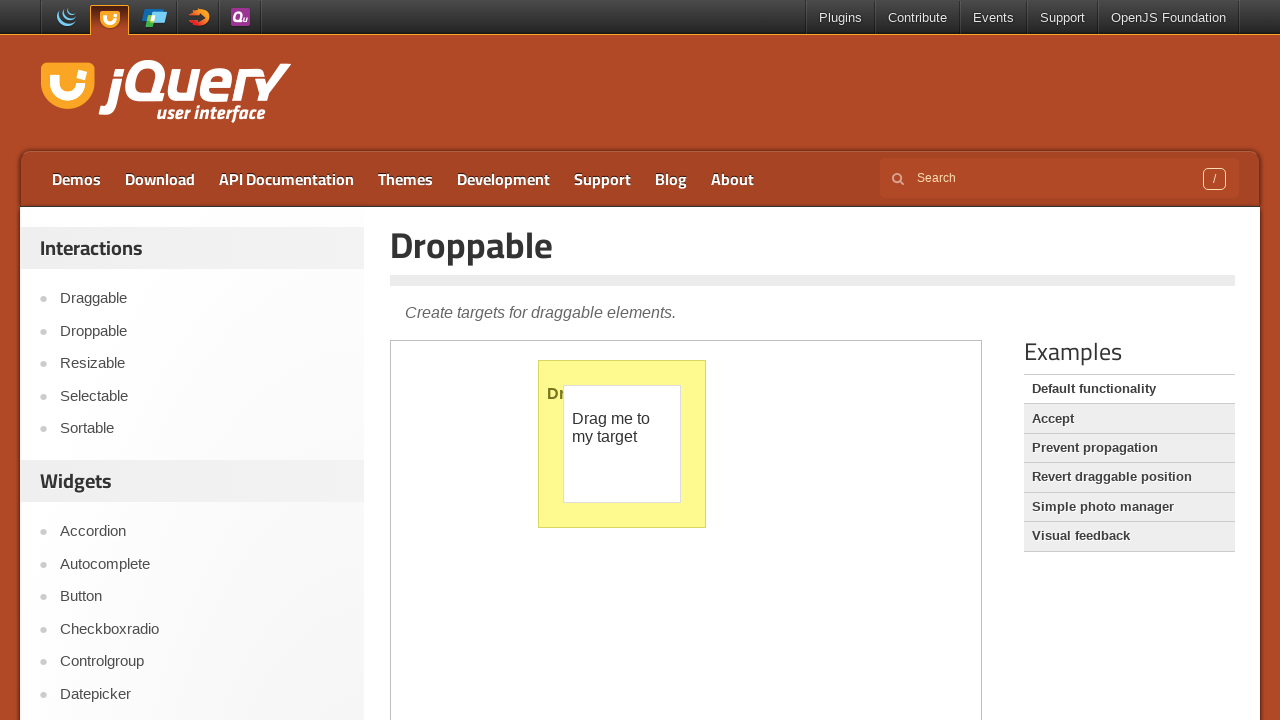

Navigated to the Draggable section by clicking the link at (1129, 477) on a:text('Draggable')
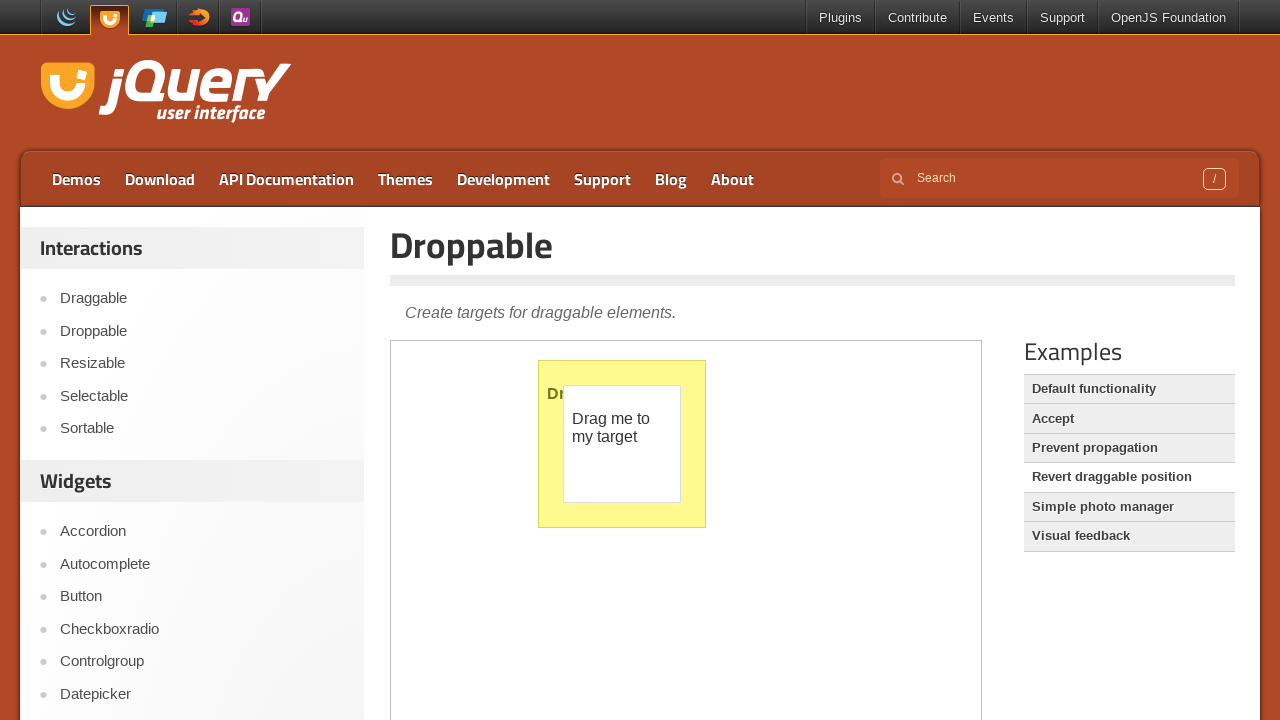

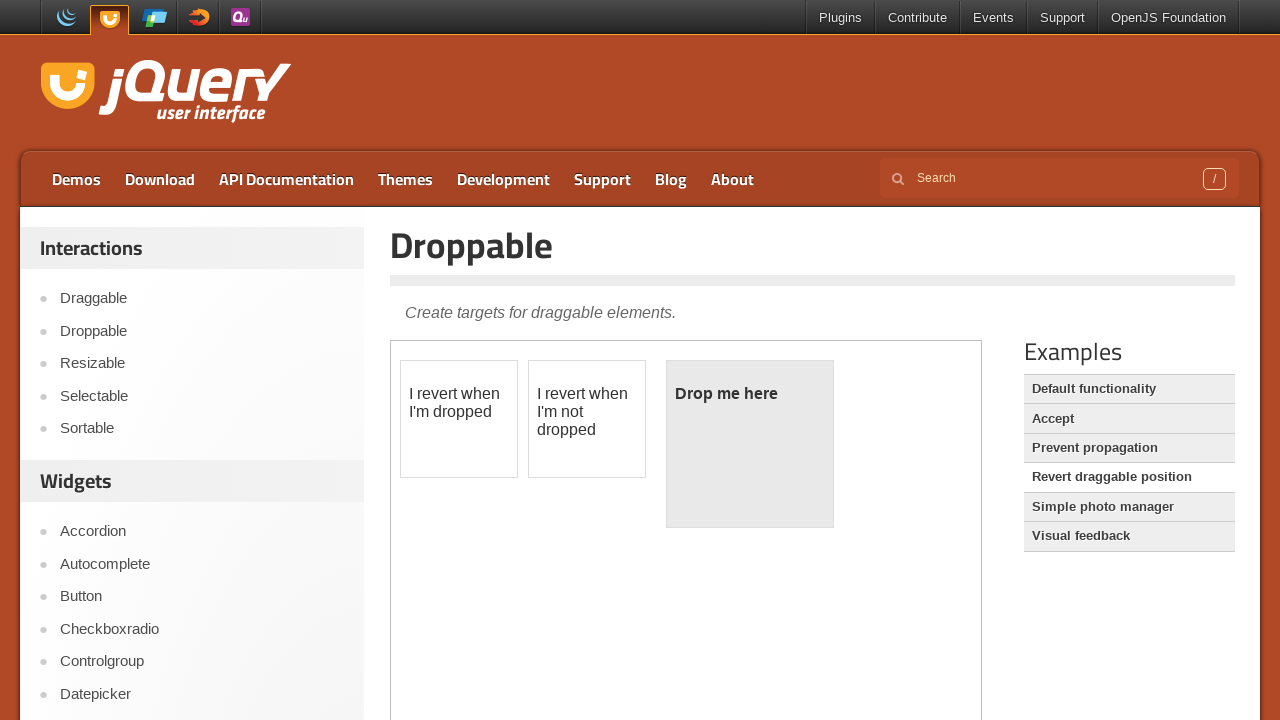